Tests UI/UX Design blog category by navigating to it, clicking a Read More link, and navigating back

Starting URL: https://www.tranktechnologies.com/

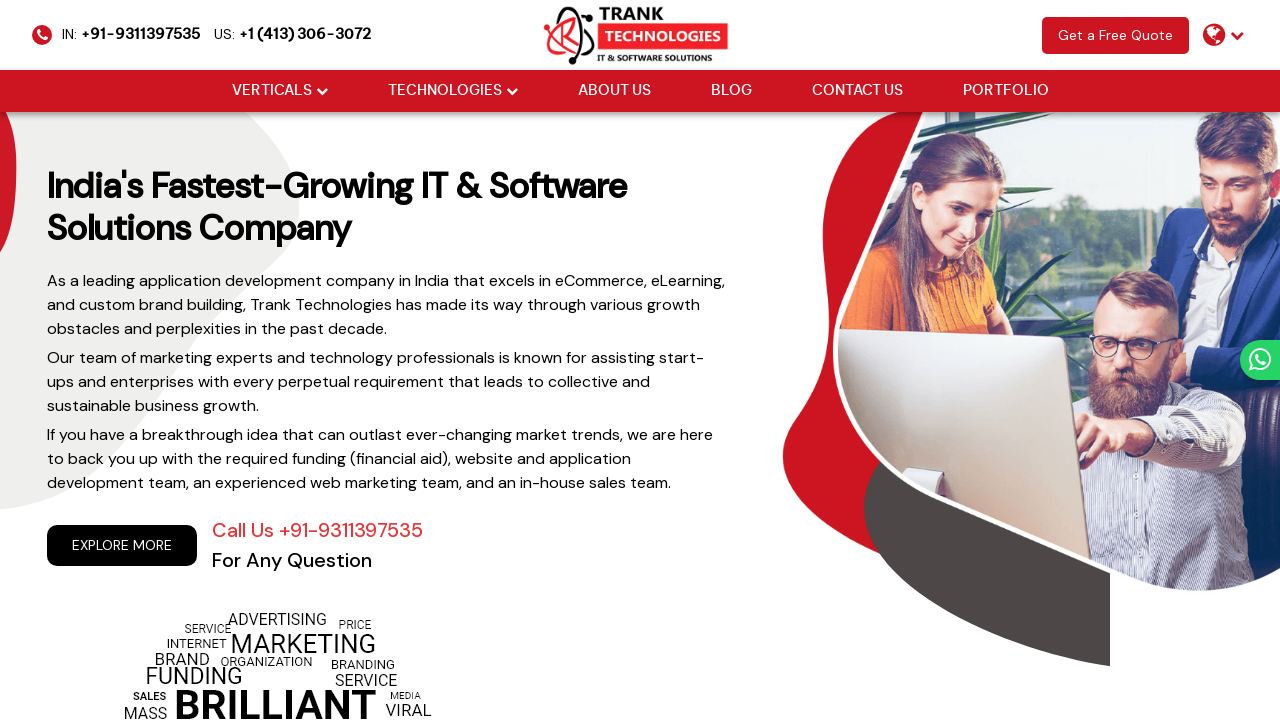

Clicked Blog navigation link at (731, 91) on xpath=//ul[@class='cm-flex-type-2']//a[normalize-space()='Blog']
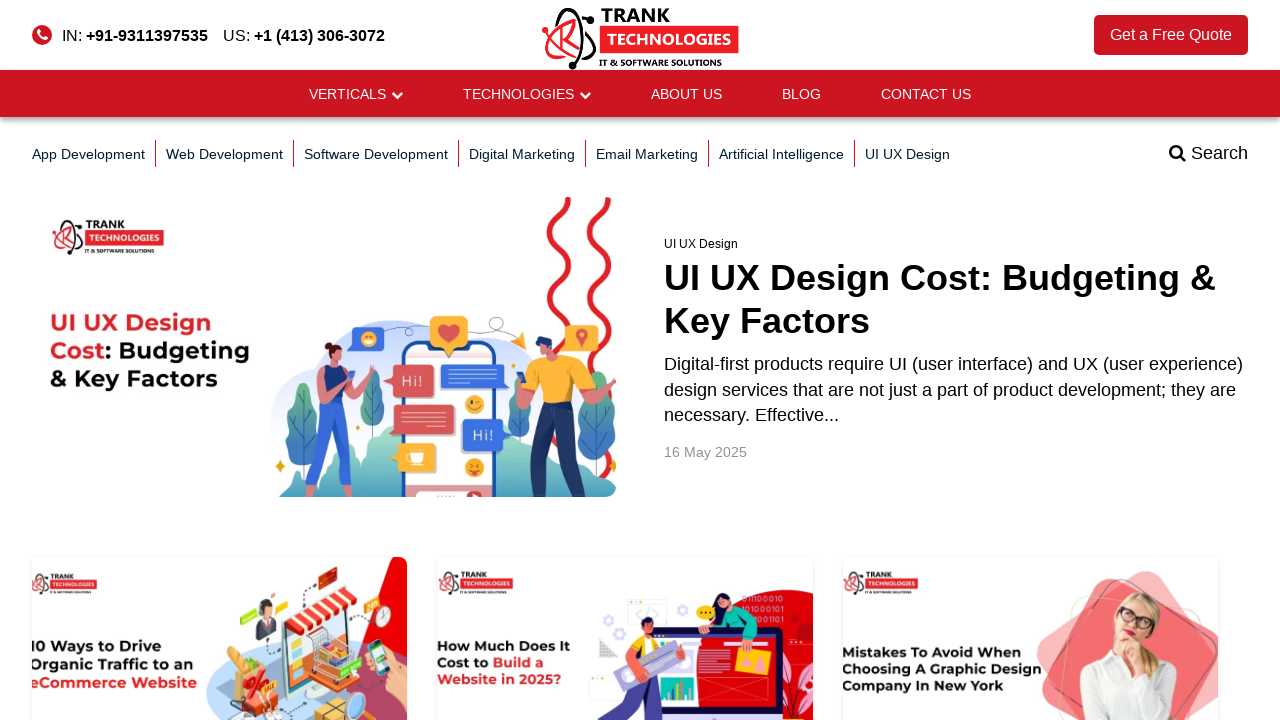

Clicked UI/UX Design blog category at (908, 154) on xpath=//a[@href='/blog/category/ui-ux-design/']
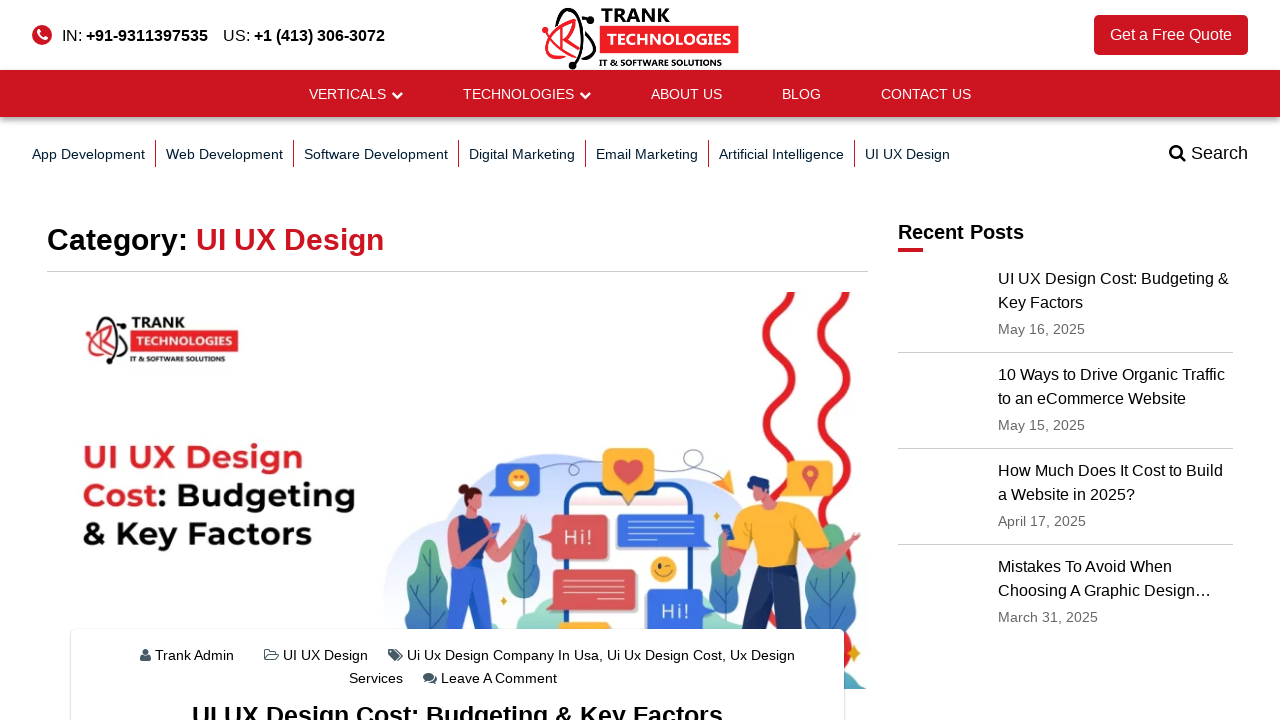

Clicked Read More button on UI/UX Design article at (96, 360) on xpath=//article[@id='post-616']//a[@class='btn btn-default']
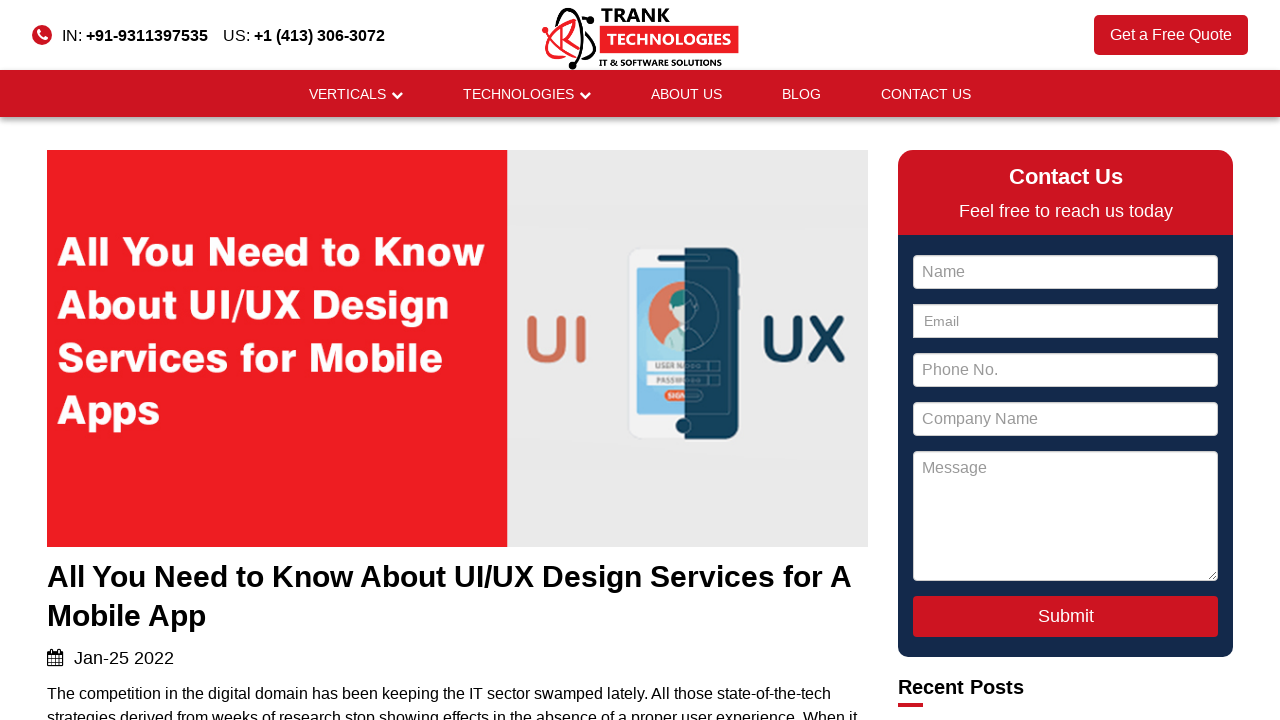

Navigated back to UI/UX Design category
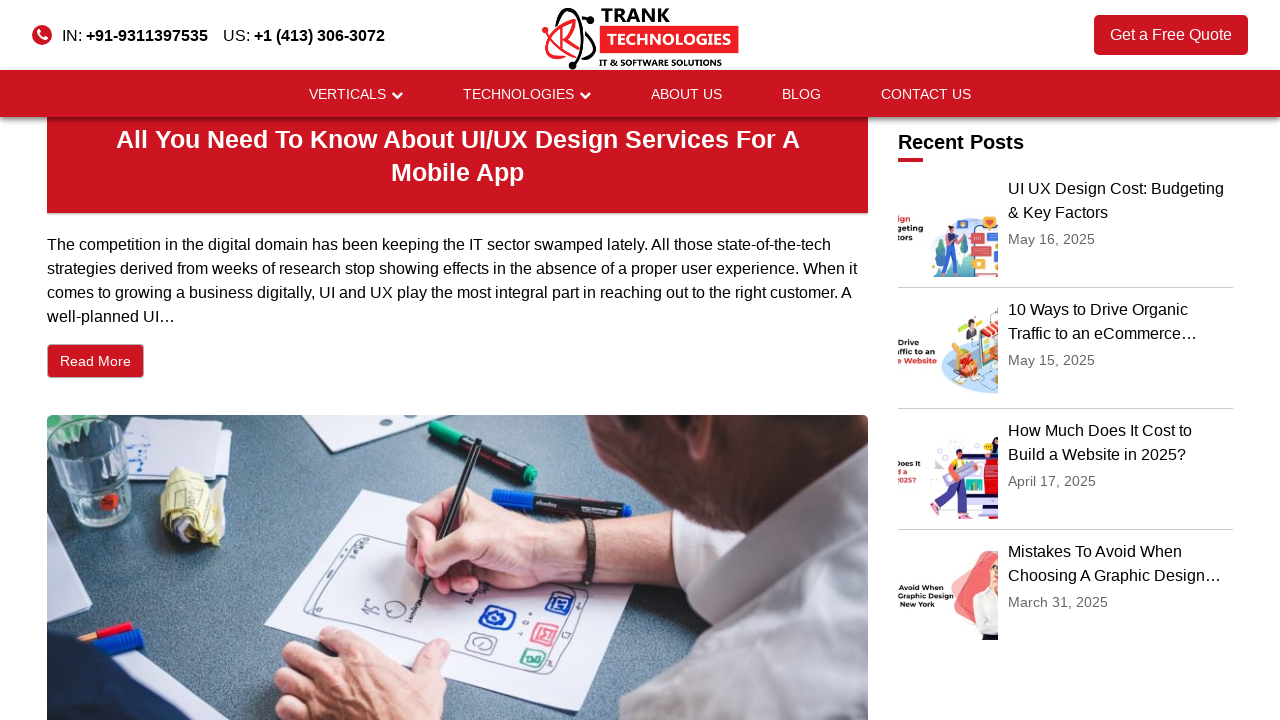

Navigated back to Blog main page
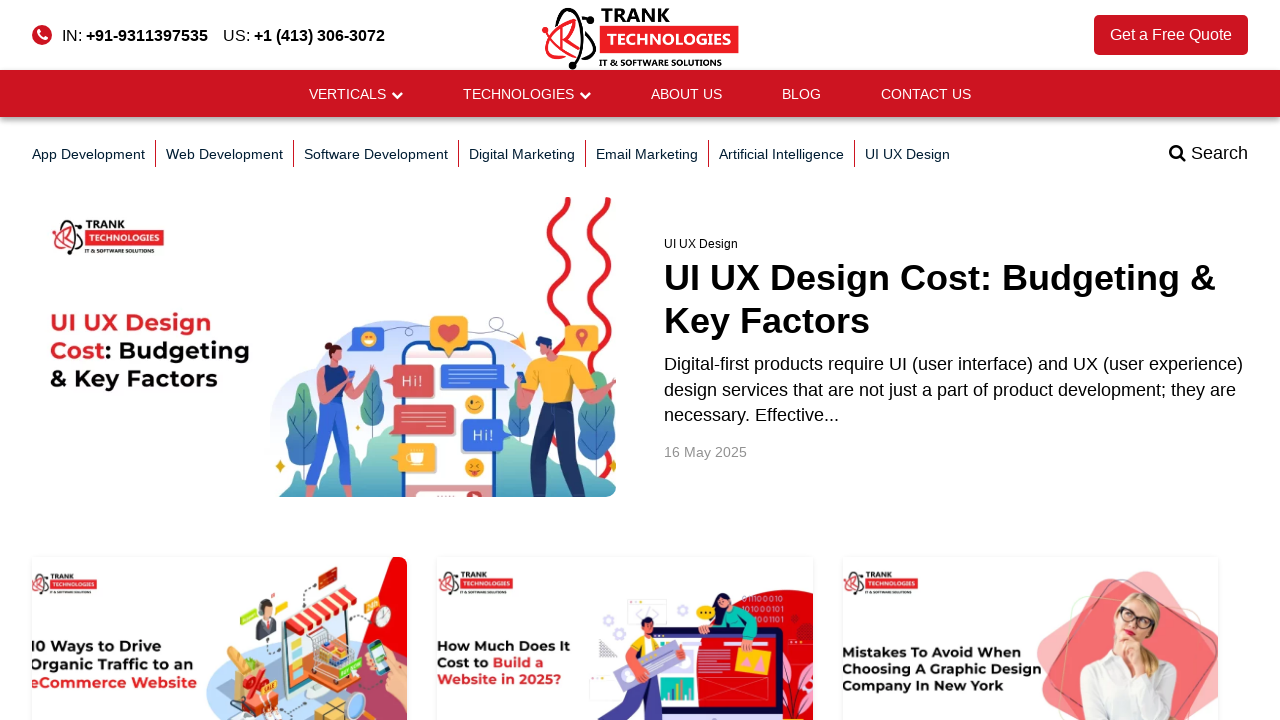

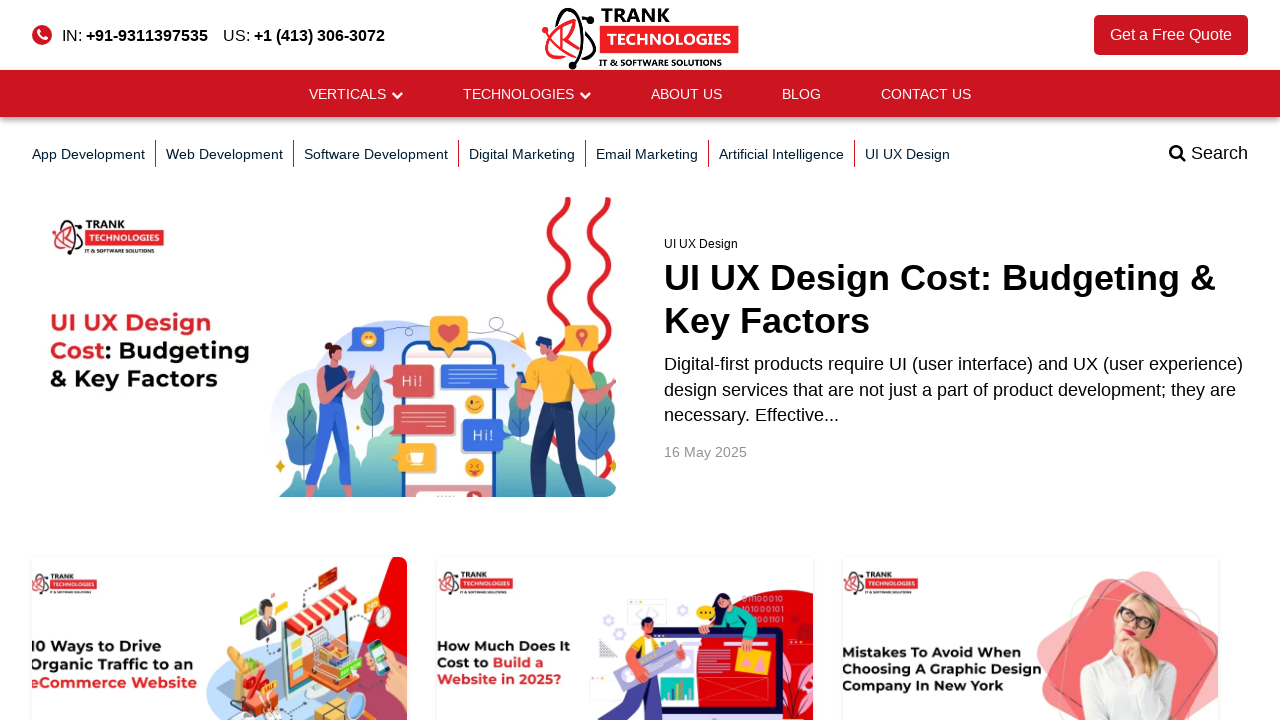